Tests a subscription registration flow by selecting education level and course, then filling out a complete registration form with personal information including CPF, name, email, phone, and address details.

Starting URL: https://developer.grupoa.education/subscription/

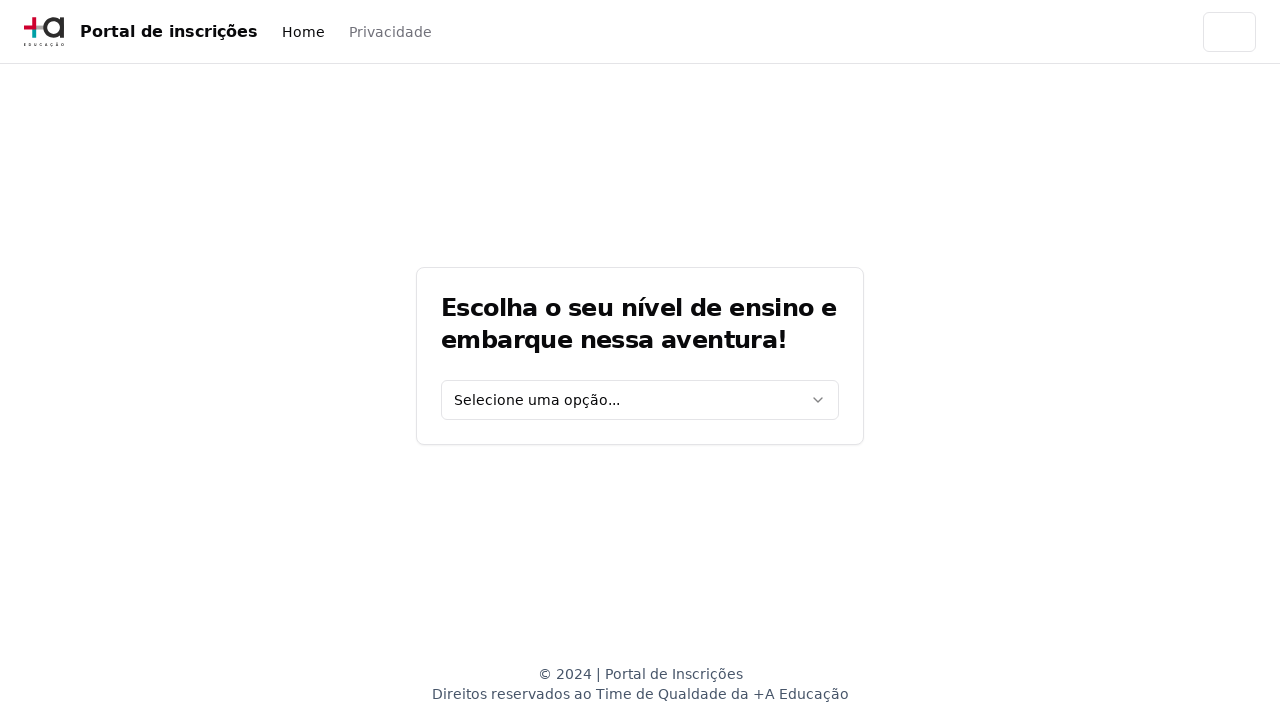

Clicked education level dropdown at (640, 400) on [data-testid='education-level-select']
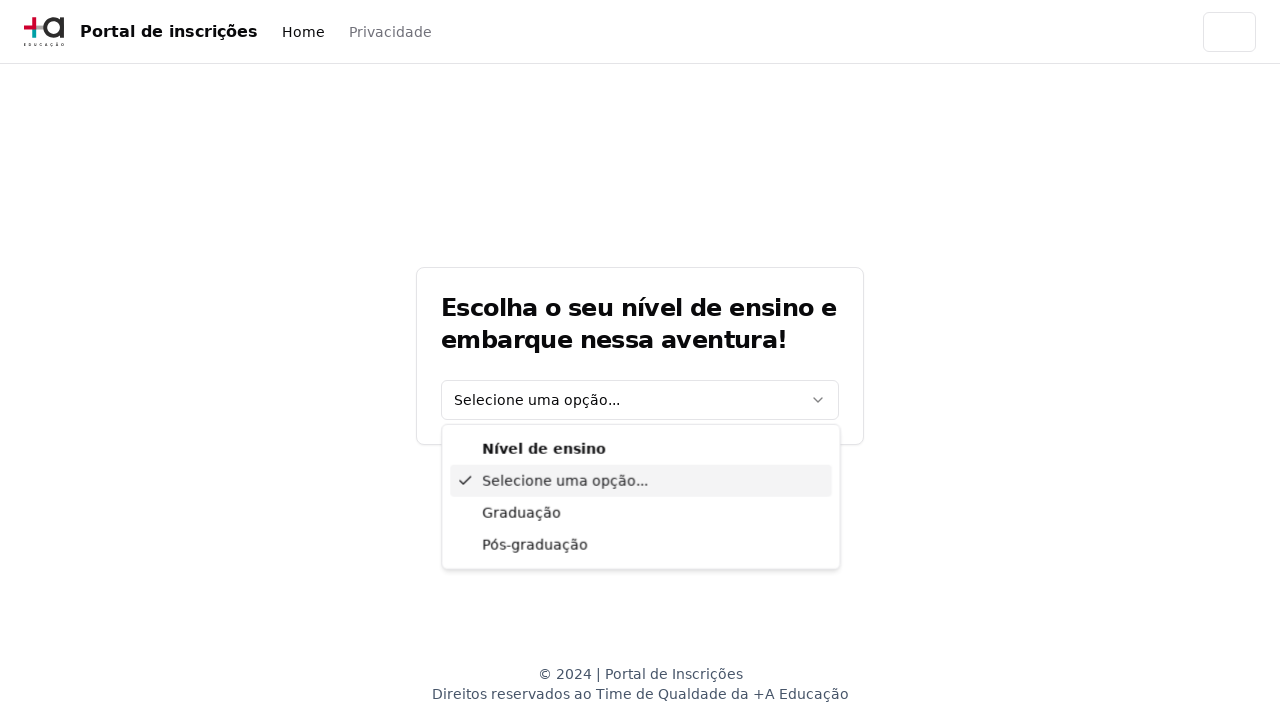

Selected 'Graduação' from education level options at (641, 513) on xpath=//div[@data-radix-vue-collection-item][contains(., 'Graduação')]
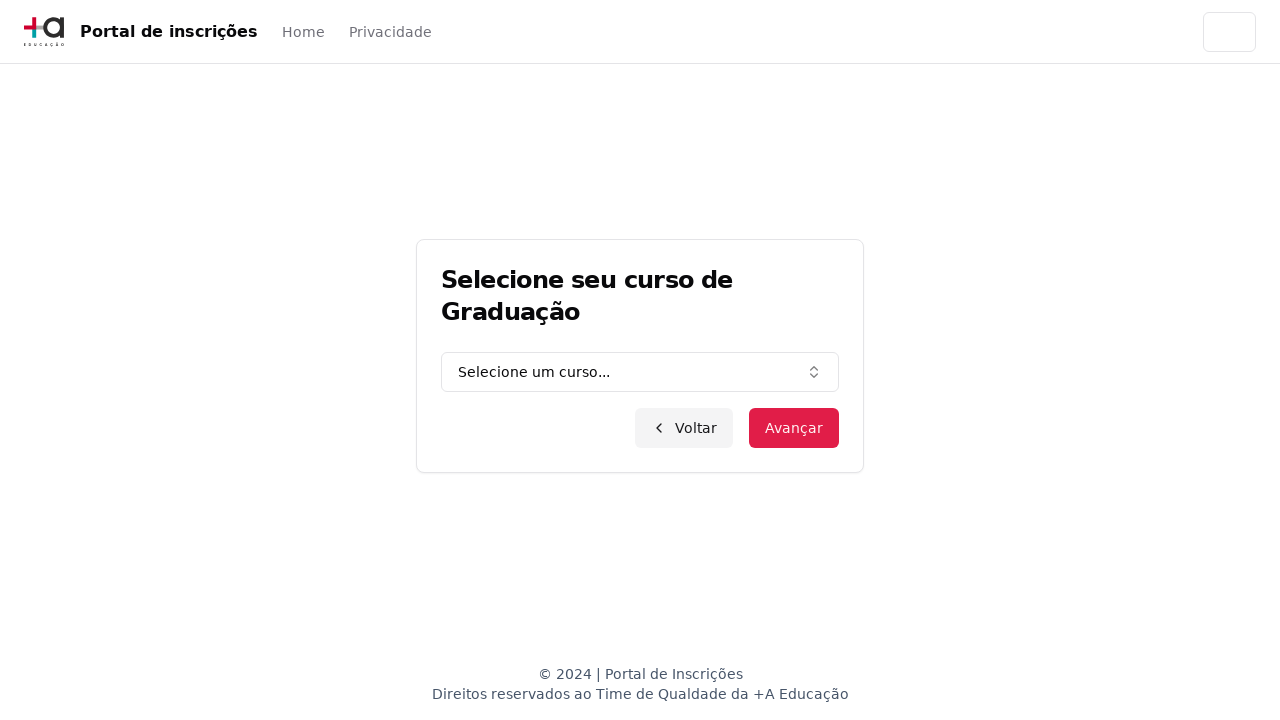

Clicked course combo box at (640, 372) on [data-testid='graduation-combo']
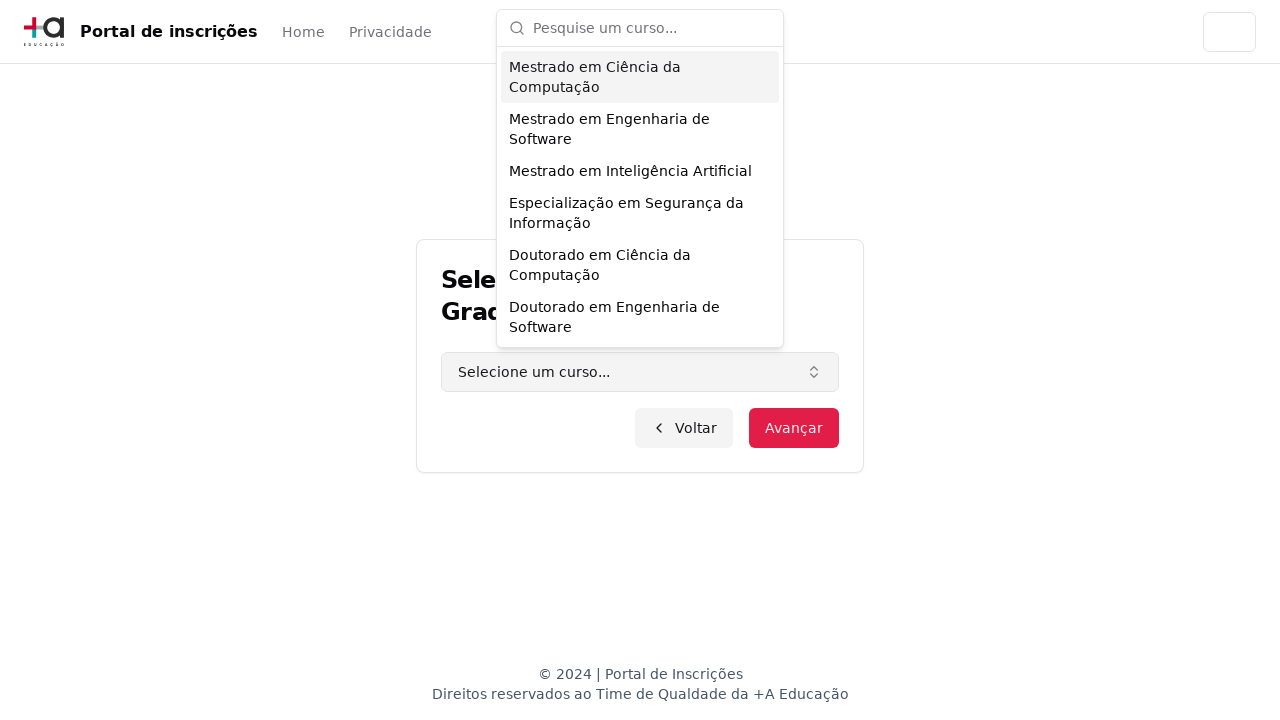

Clicked course input field at (652, 28) on input.h-9
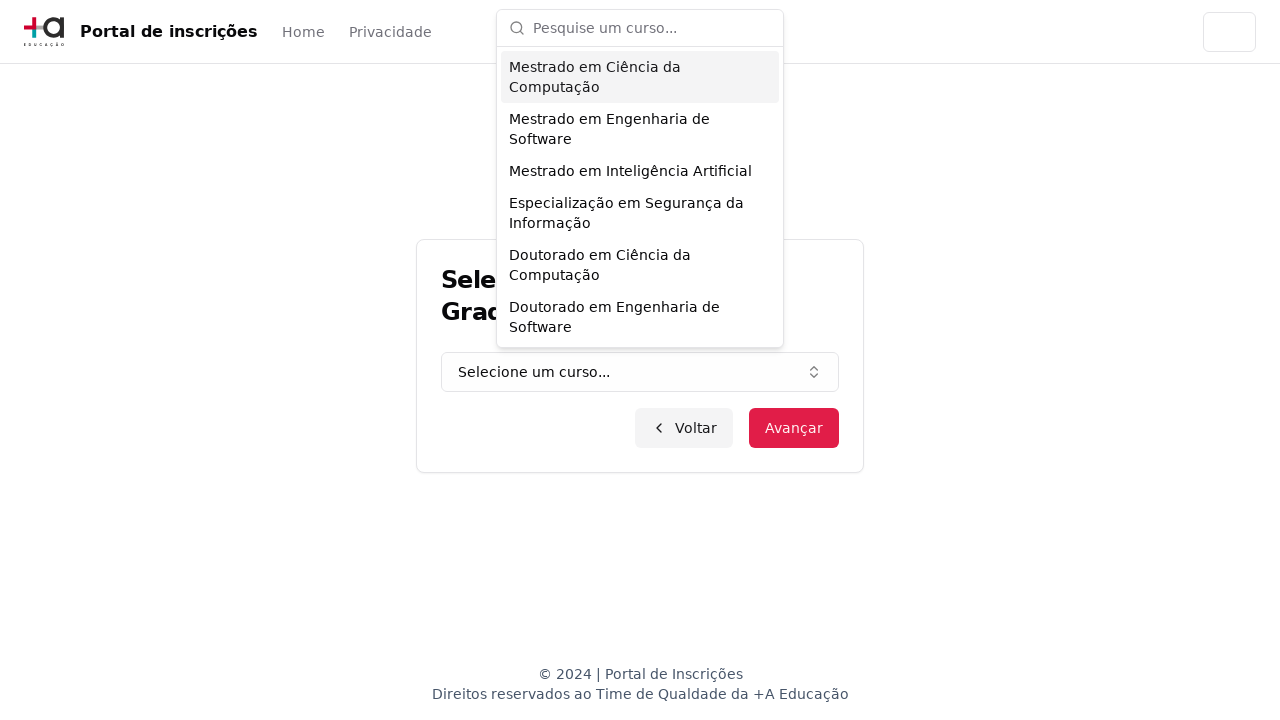

Filled course input with 'Engenharia de Software' on input.h-9
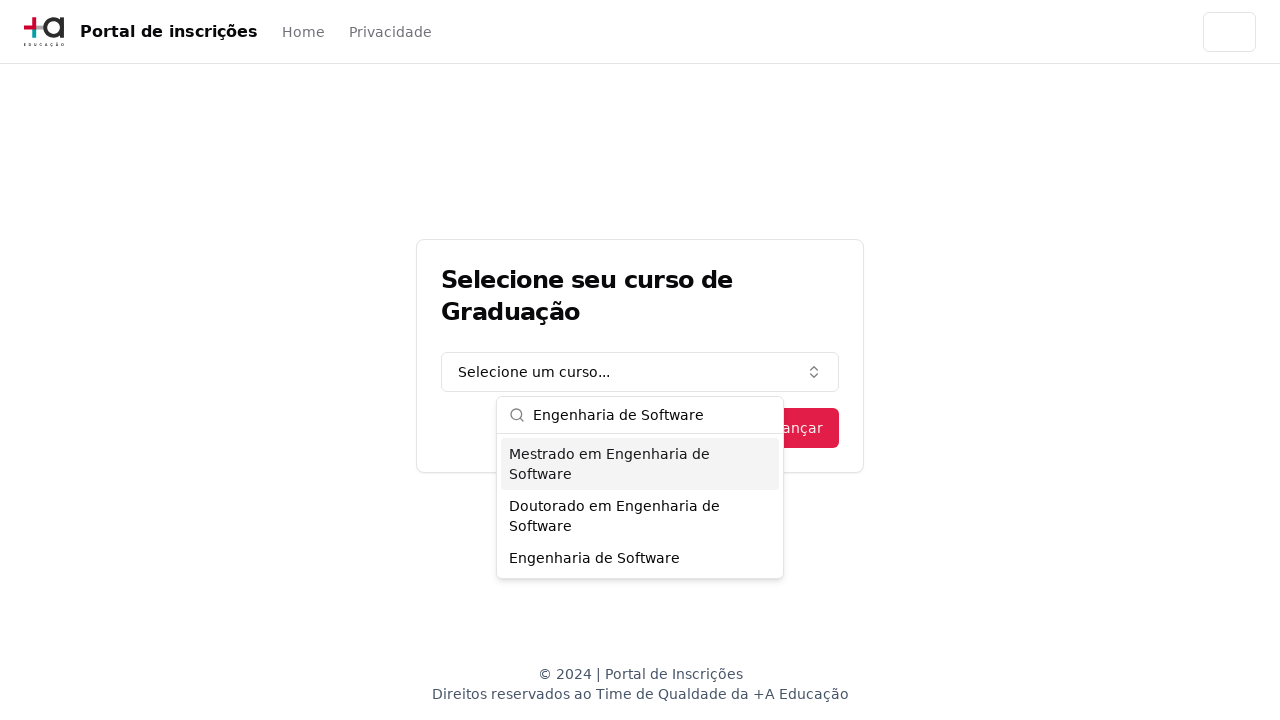

Pressed Enter to confirm course selection on input.h-9
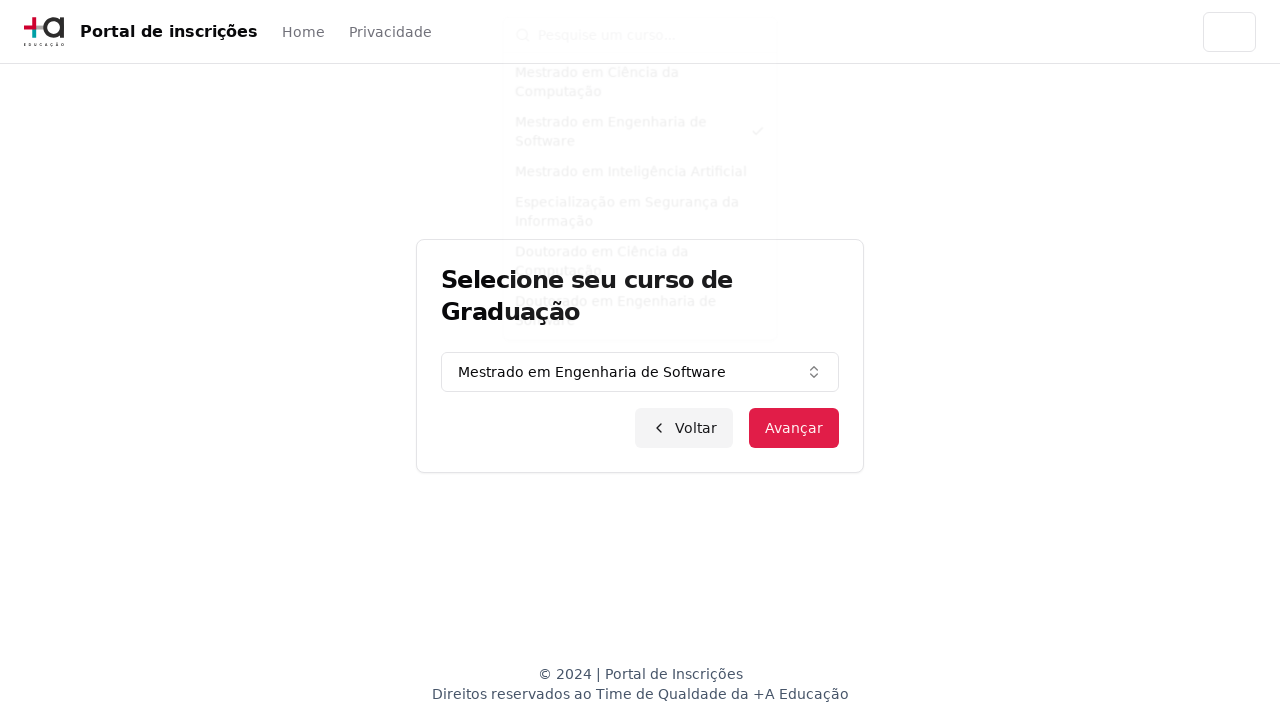

Clicked advance button to proceed to registration form at (794, 428) on button.inline-flex.items-center.justify-center.bg-primary
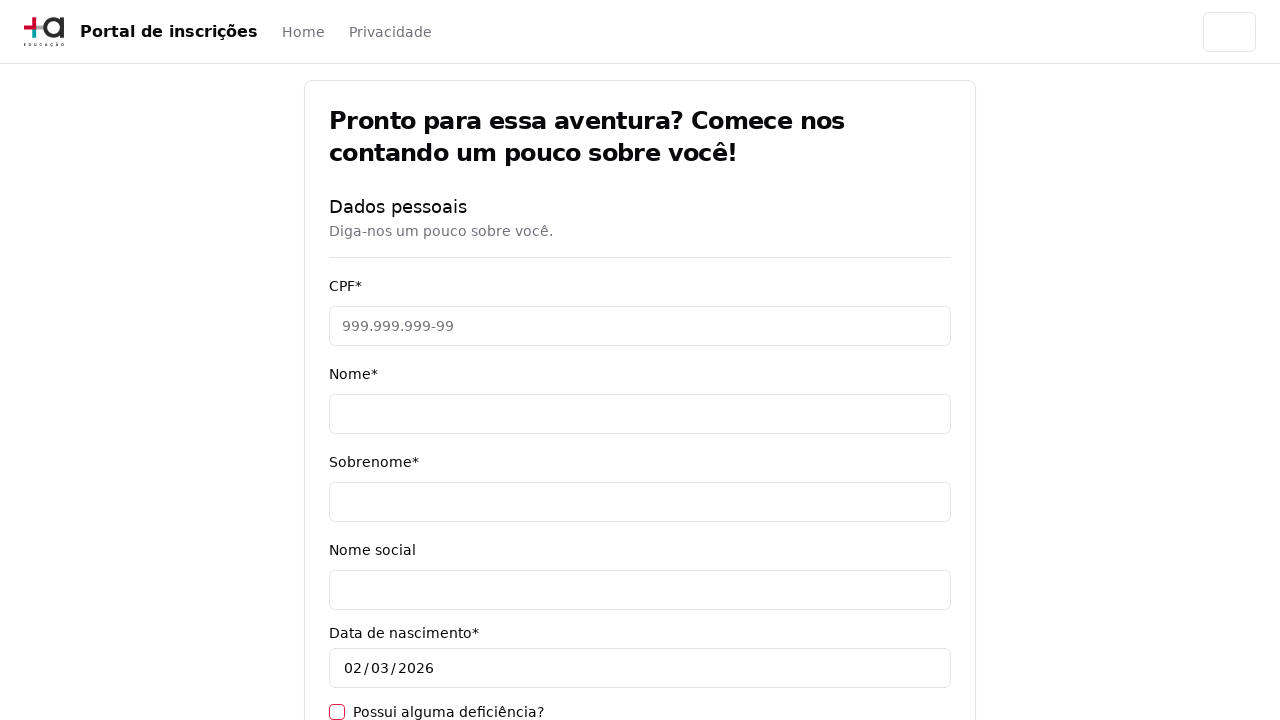

Registration form loaded successfully
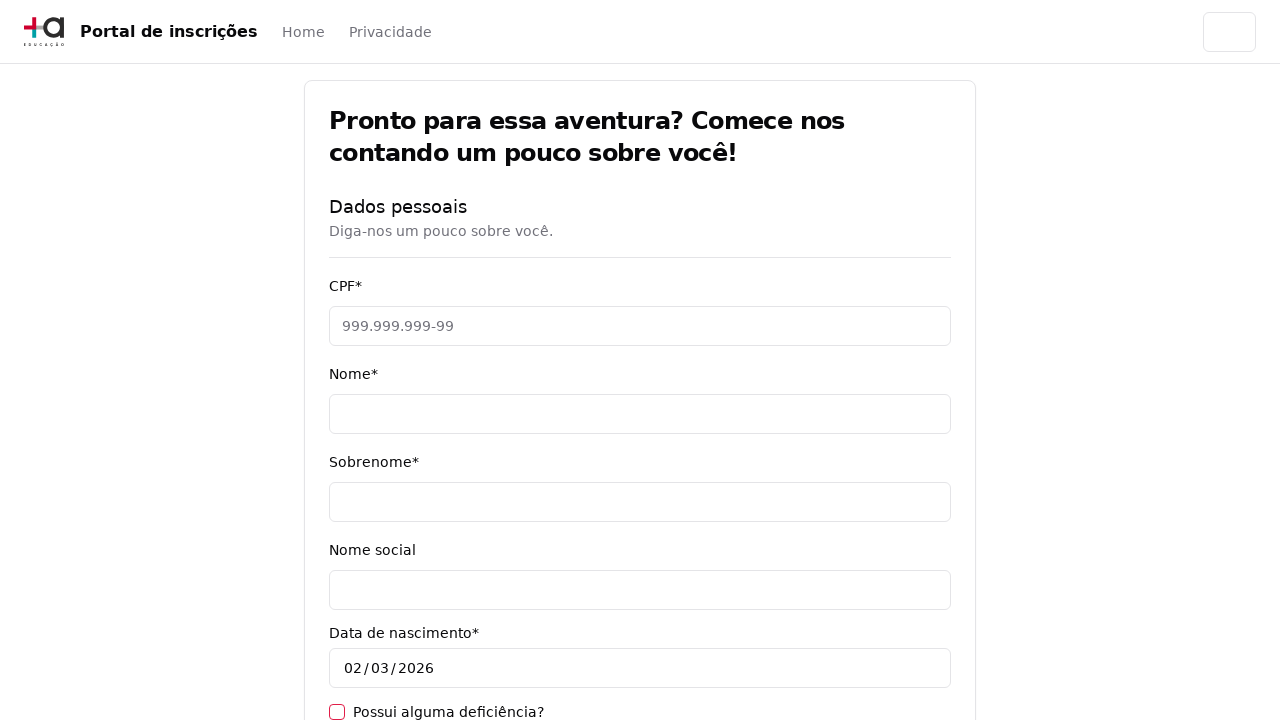

Filled CPF field with '84729361502' on [data-testid='cpf-input']
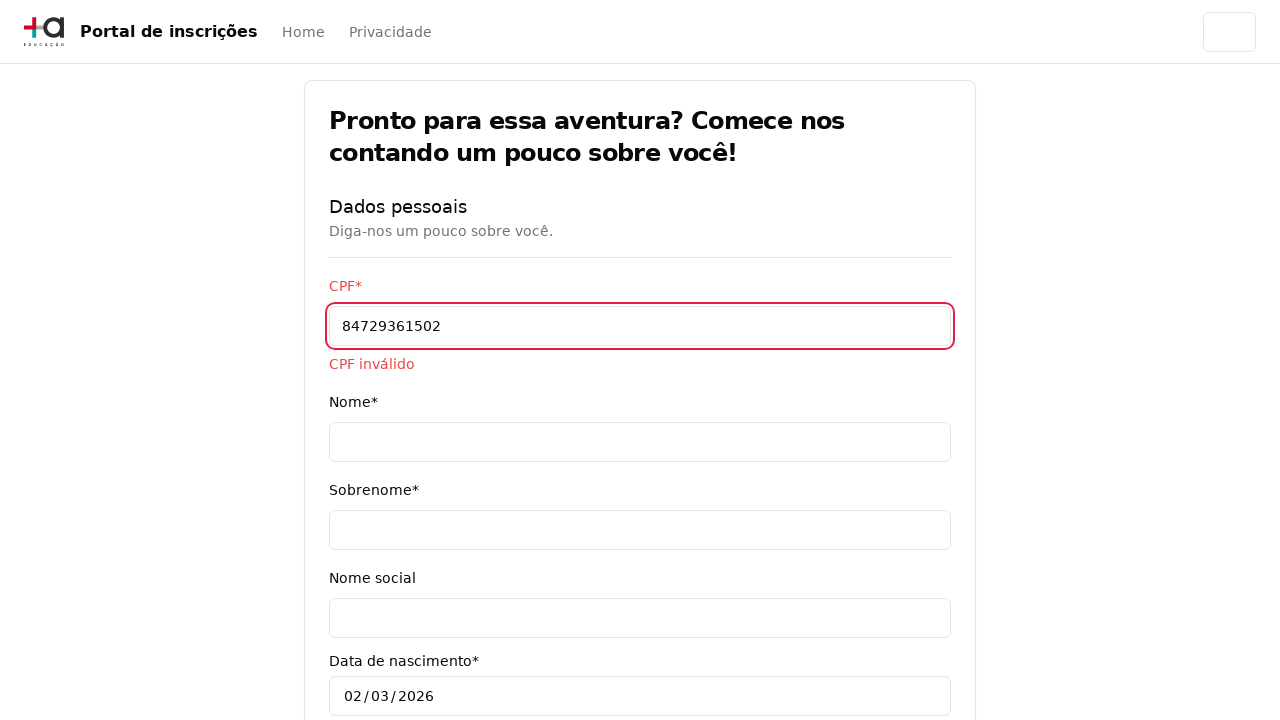

Filled name field with 'Carlos' on [data-testid='name-input']
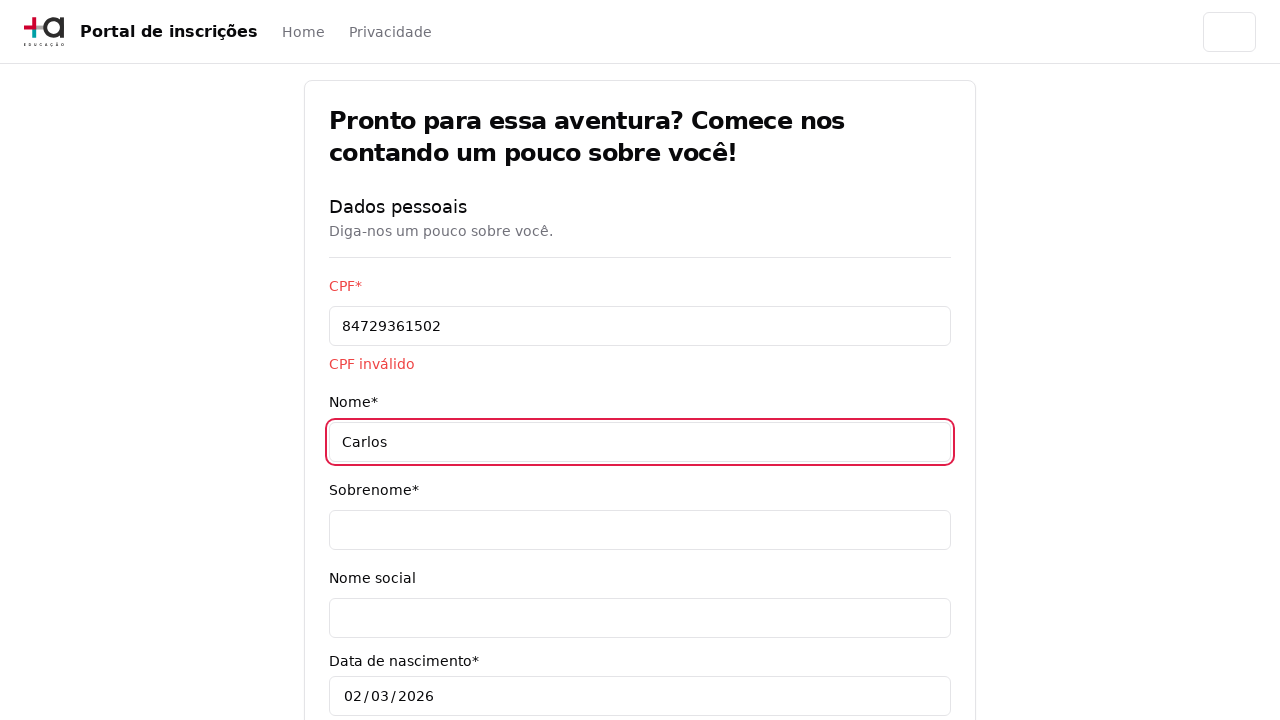

Filled surname field with 'Oliveira' on [data-testid='surname-input']
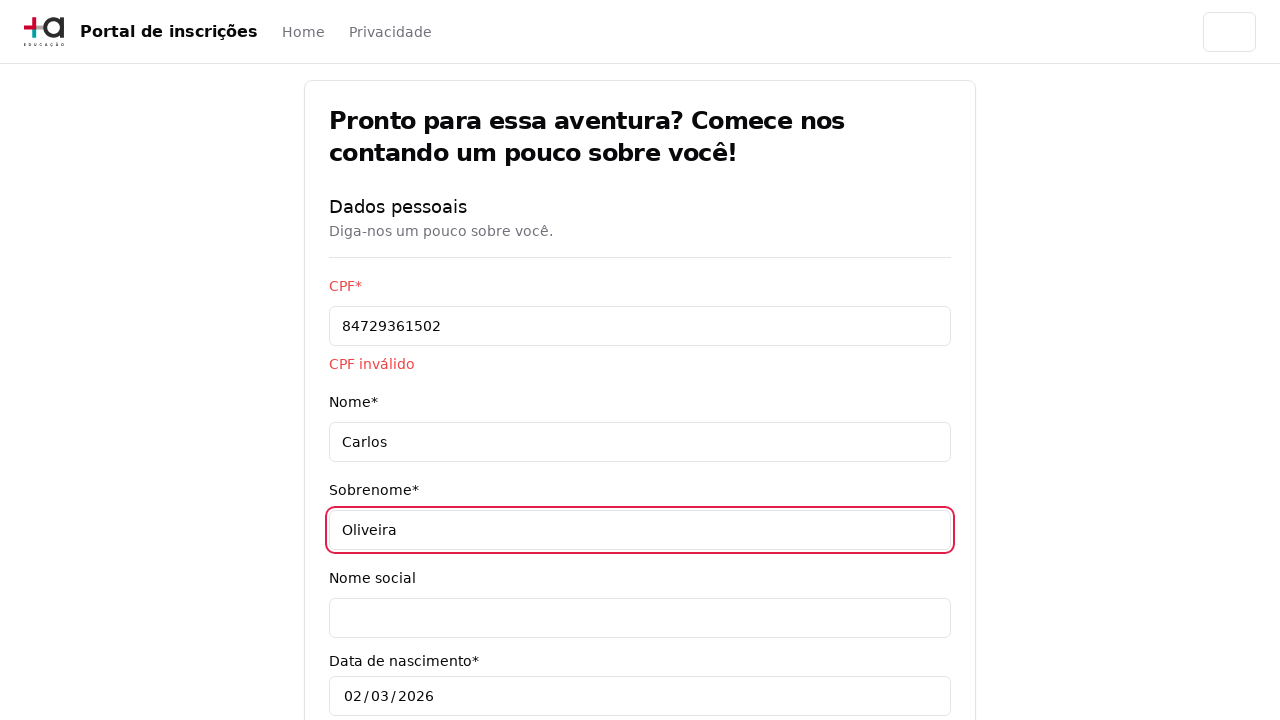

Filled email field with 'carlos.oliveira@exemplo.com.br' on [data-testid='email-input']
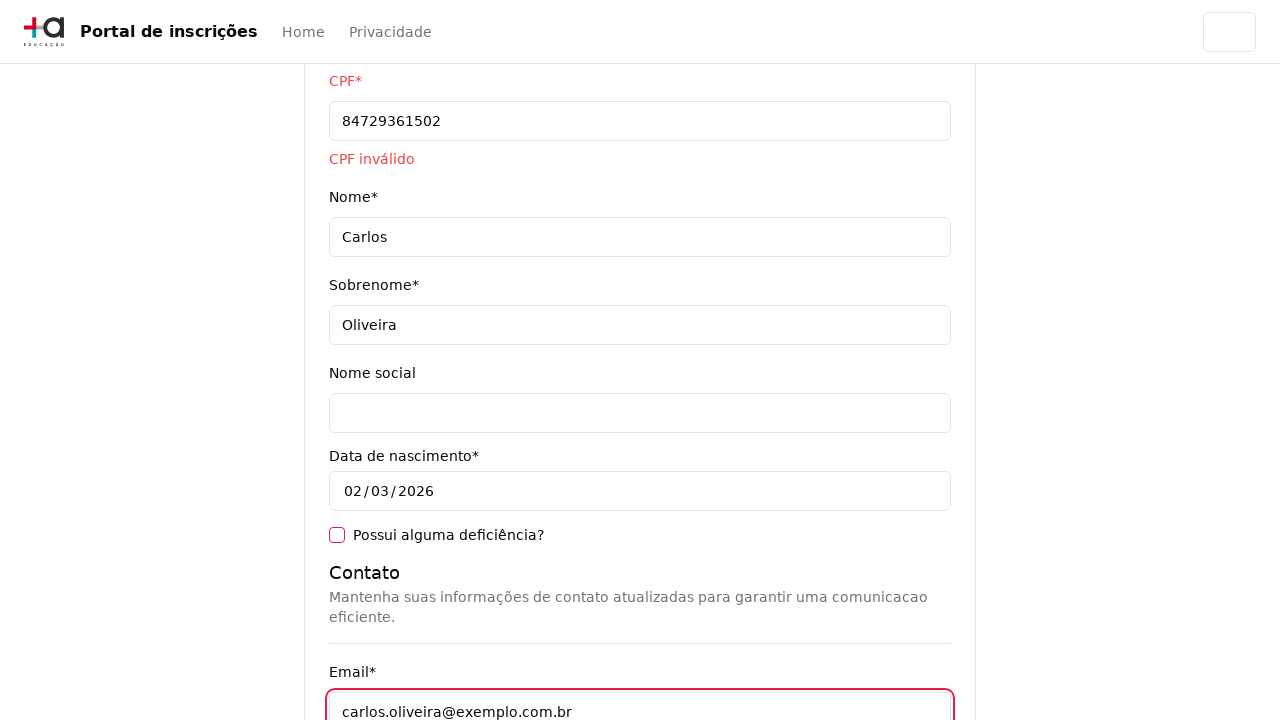

Filled cellphone field with '11987654321' on [data-testid='cellphone-input']
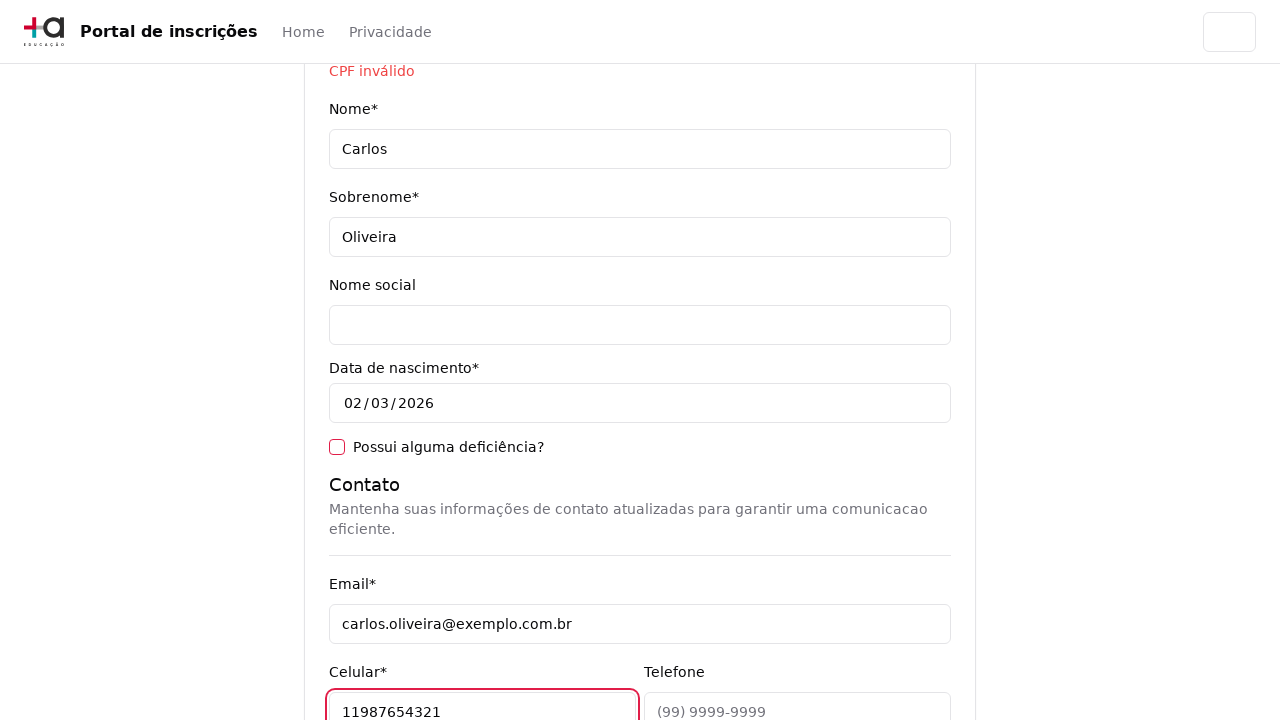

Filled phone field with '1133445566' on [data-testid='phone-input']
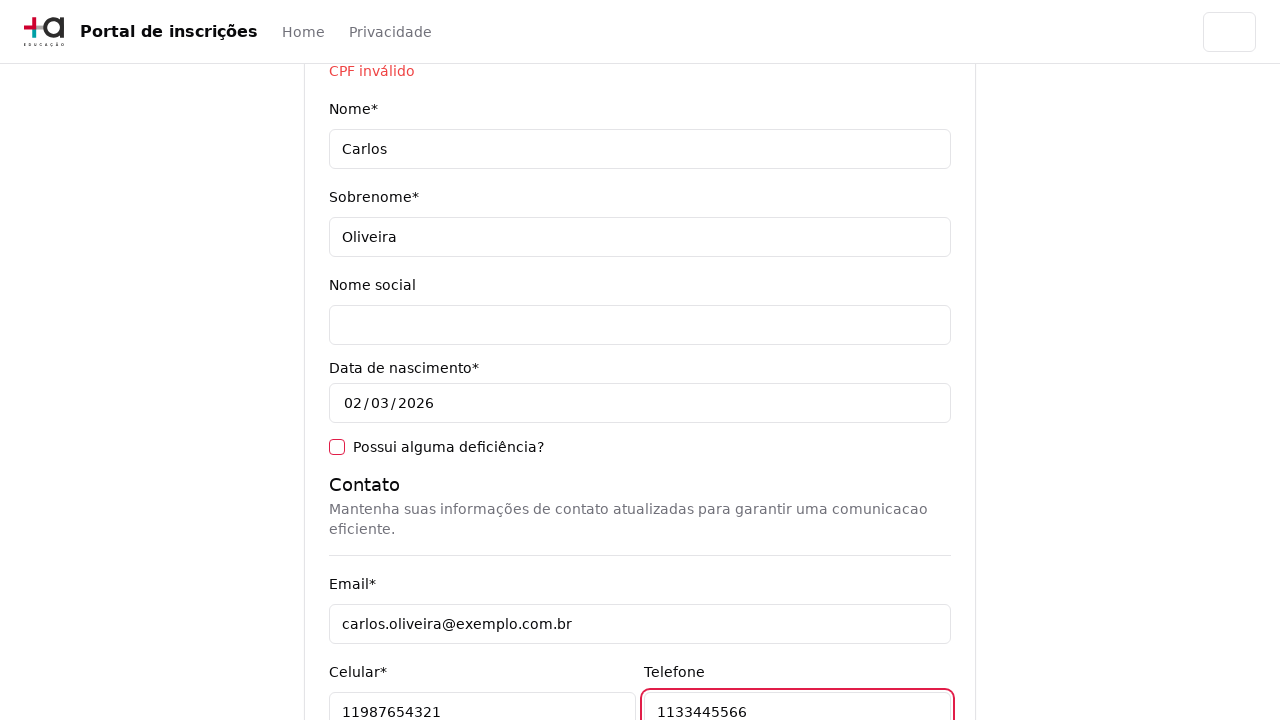

Filled CEP field with '01310100' on [data-testid='cep-input']
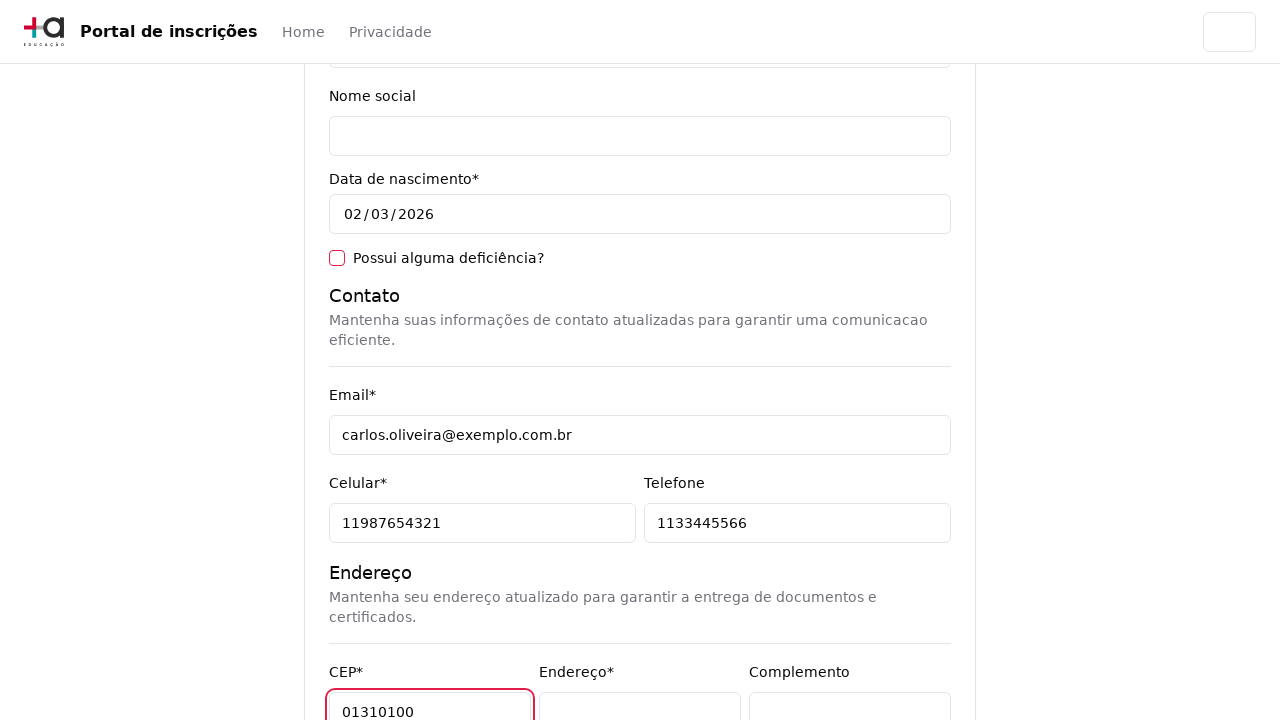

Filled address field with 'Avenida Paulista' on [data-testid='address-input']
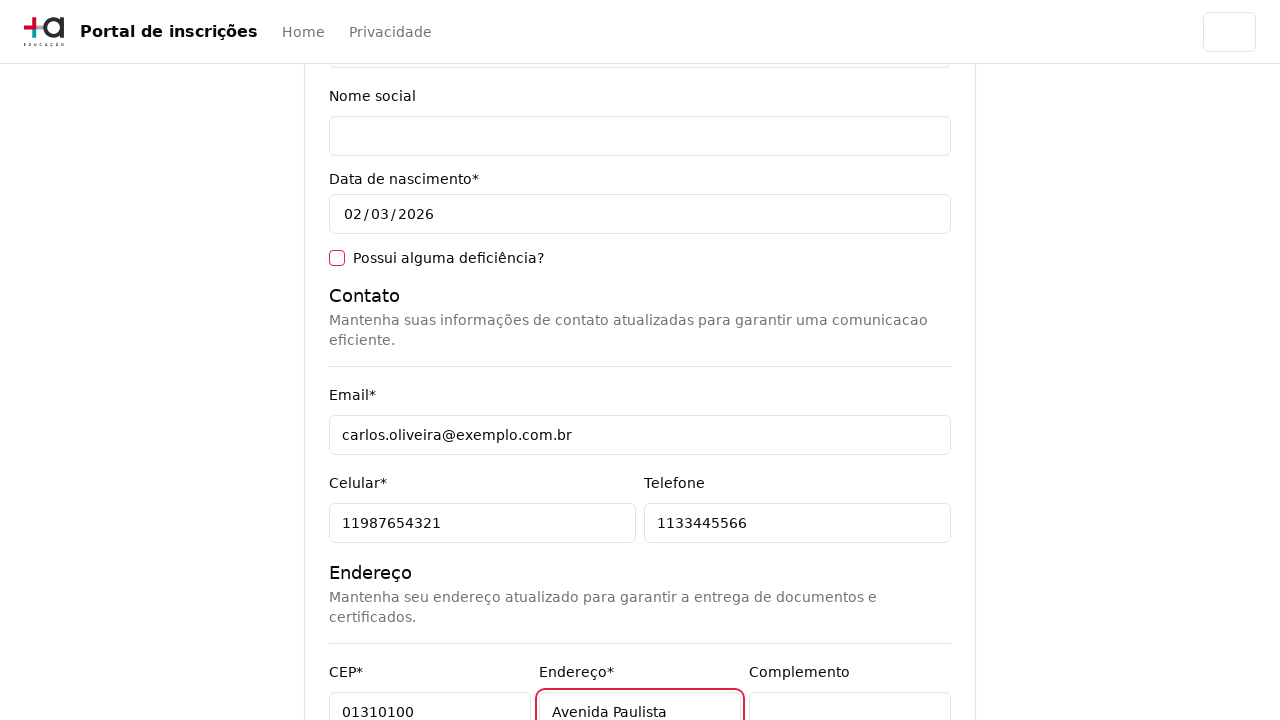

Filled neighborhood field with 'Bela Vista' on [data-testid='neighborhood-input']
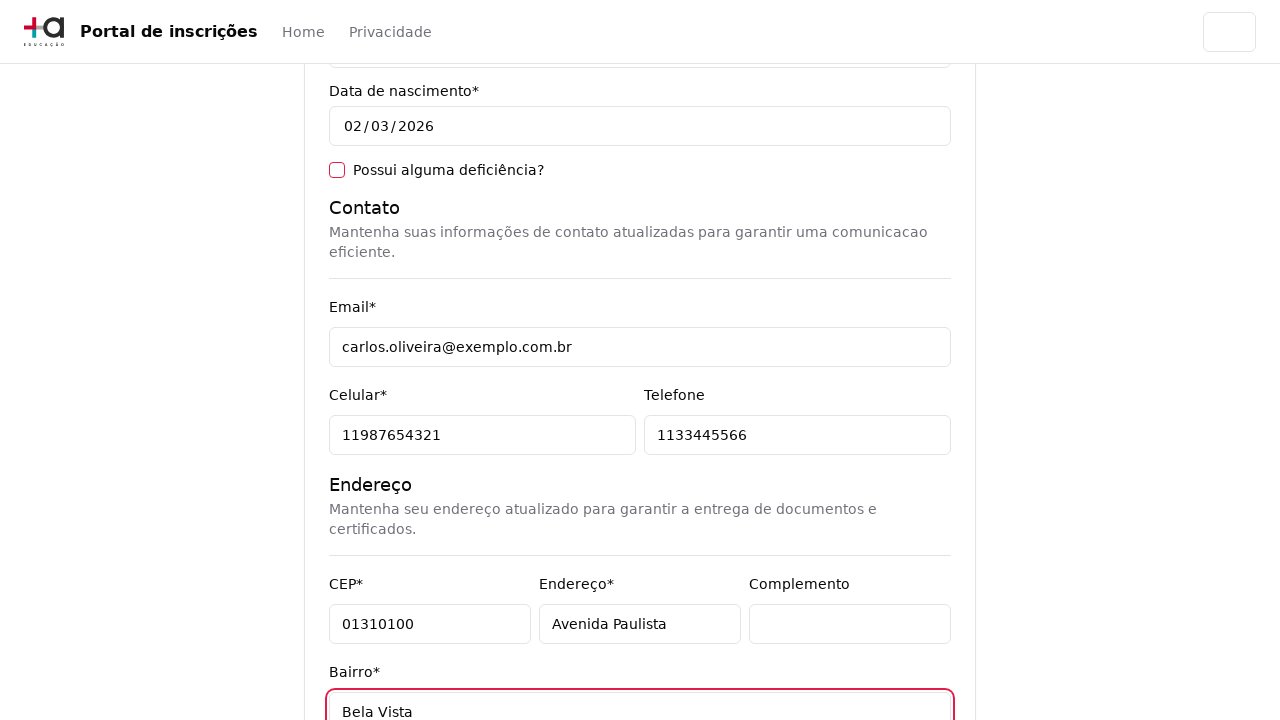

Filled city field with 'São Paulo' on [data-testid='city-input']
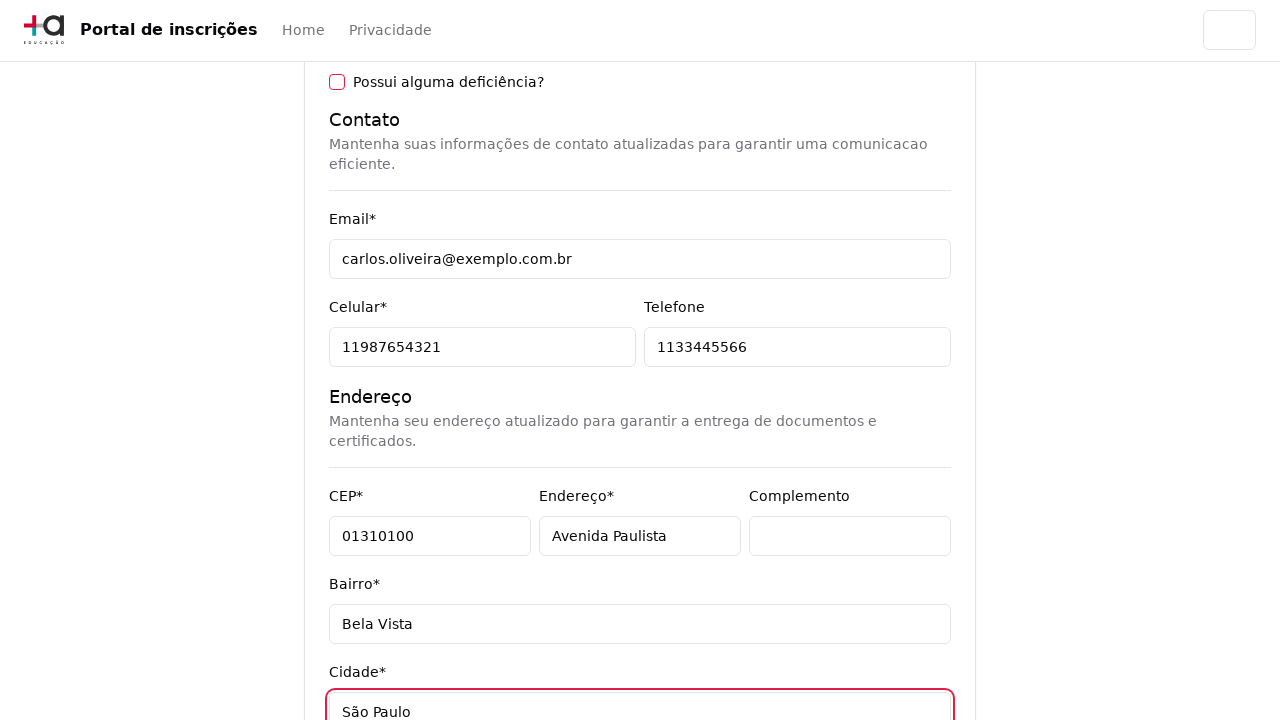

Filled state field with 'São Paulo' on [data-testid='state-input']
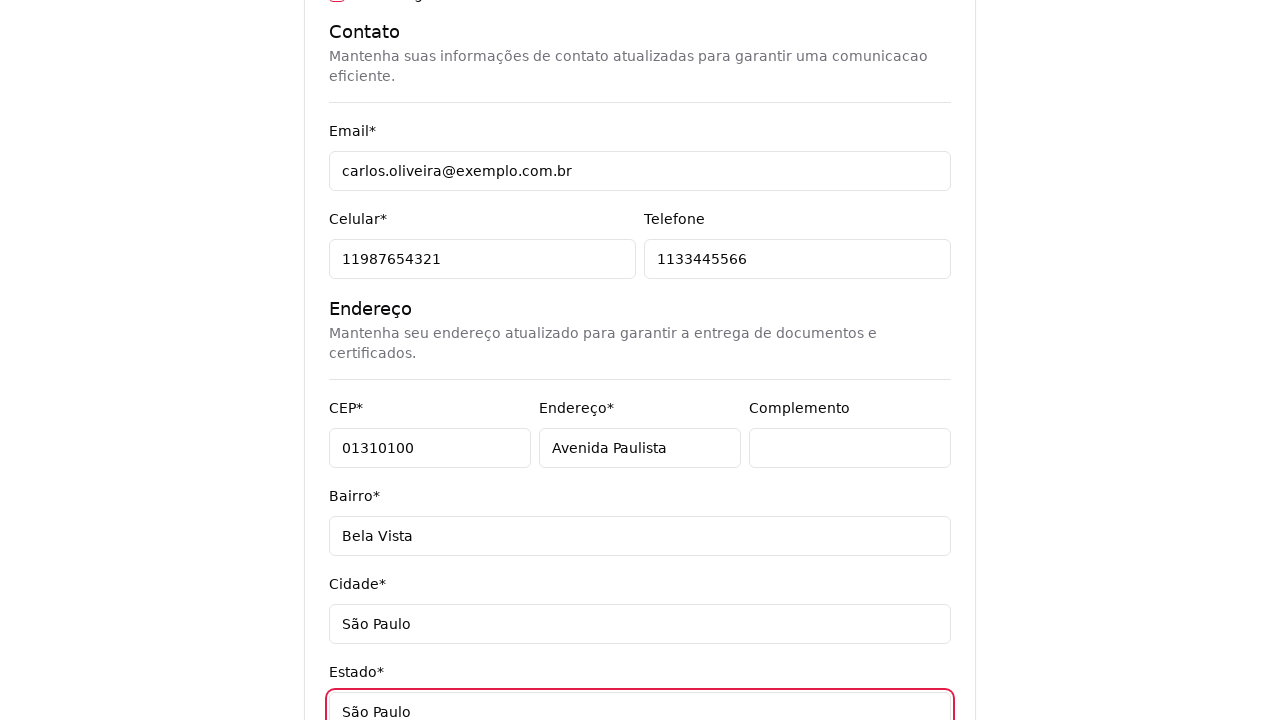

Filled country field with 'Brasil' on [data-testid='country-input']
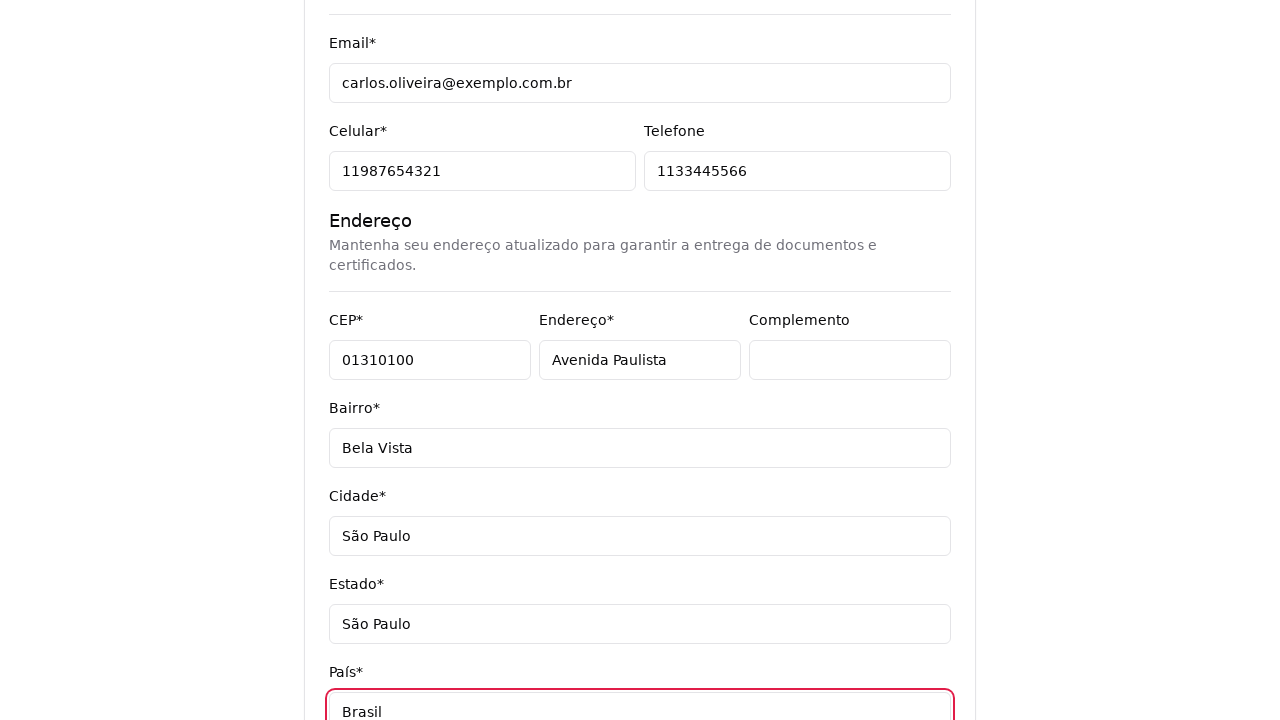

Clicked next button to complete subscription registration at (906, 587) on [data-testid='next-button']
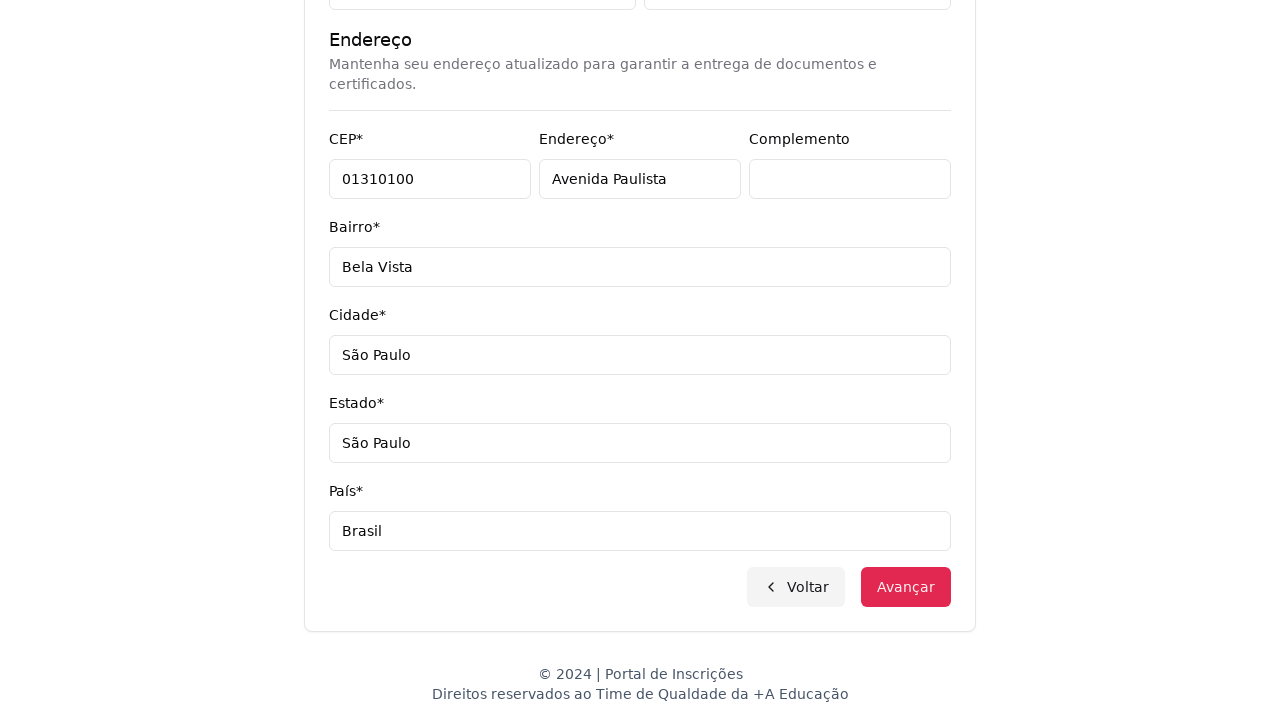

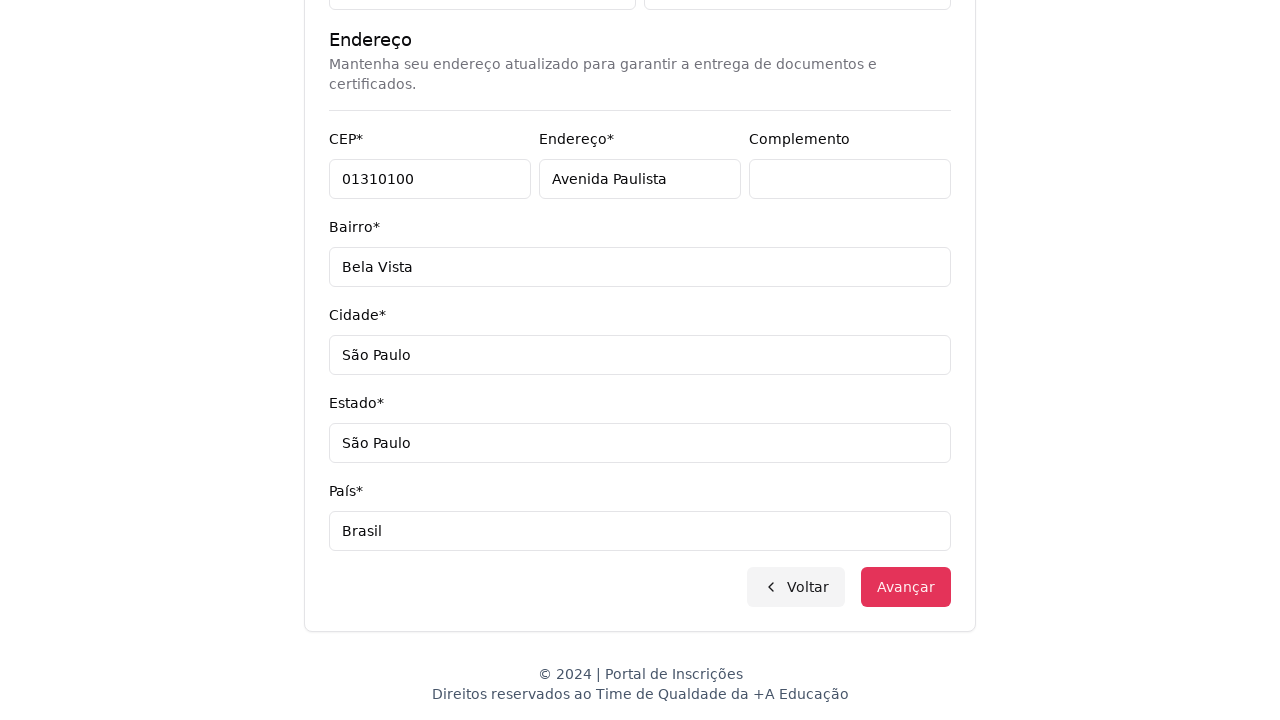